Tests verifying that radio buttons and checkboxes can be selected and deselected properly

Starting URL: https://automationfc.github.io/basic-form/index.html

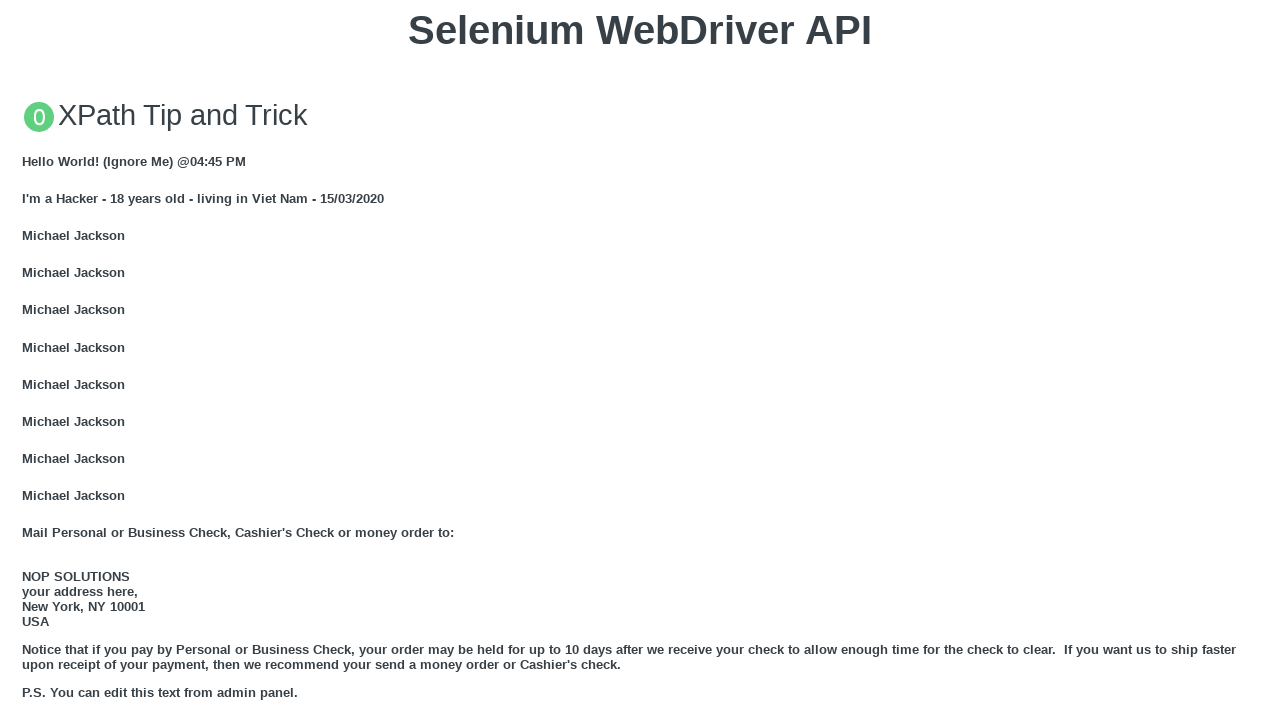

Clicked 'Under 18' radio button at (28, 360) on #under_18
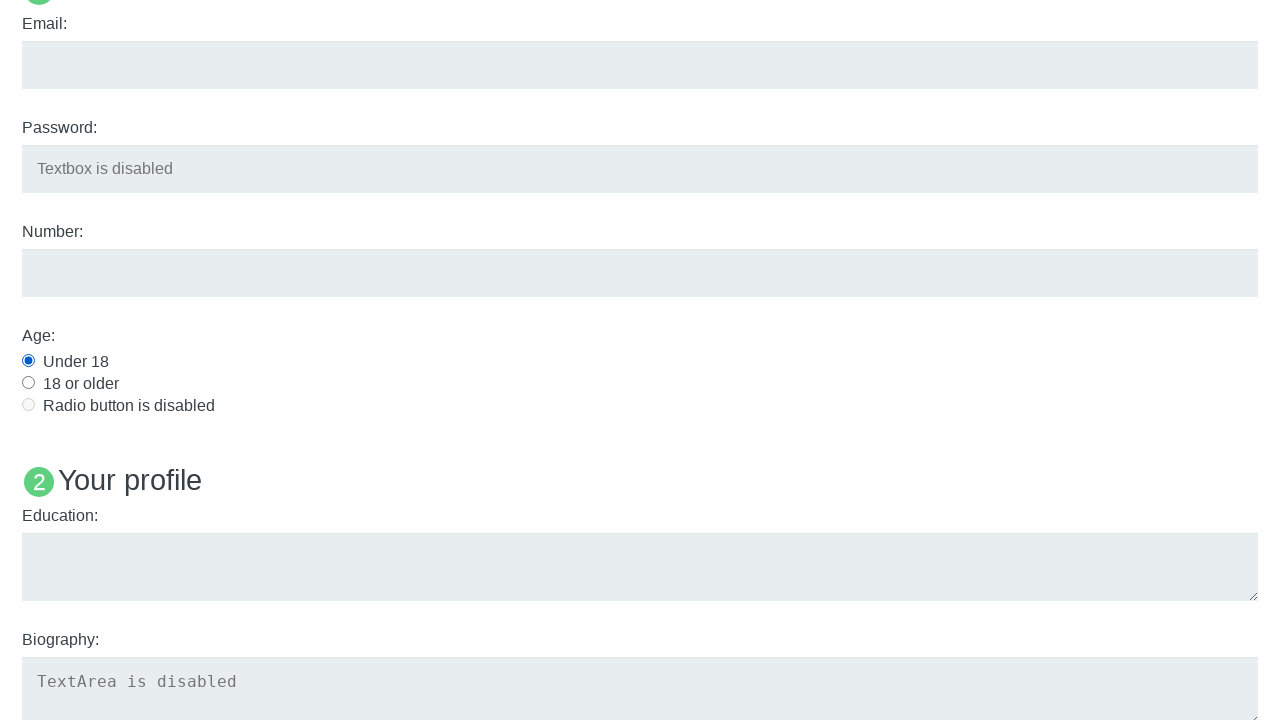

Clicked Java language checkbox at (28, 361) on css=input#java
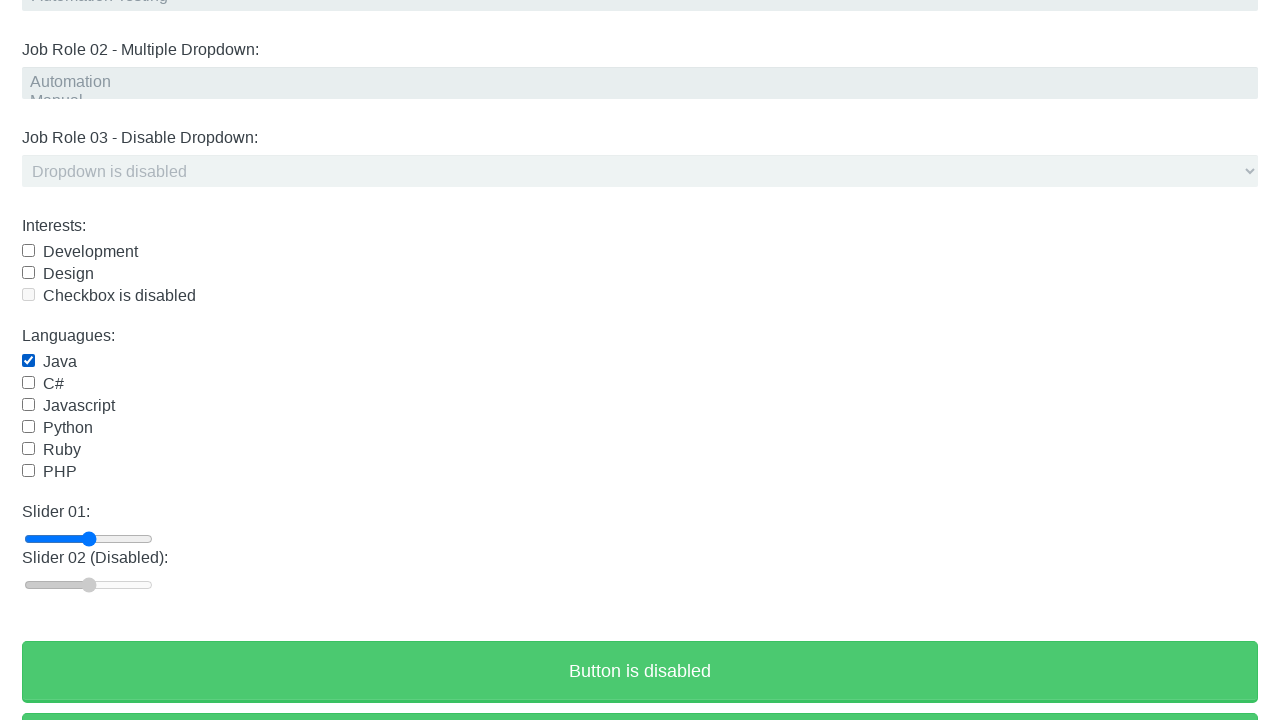

Verified 'Under 18' radio button is selected
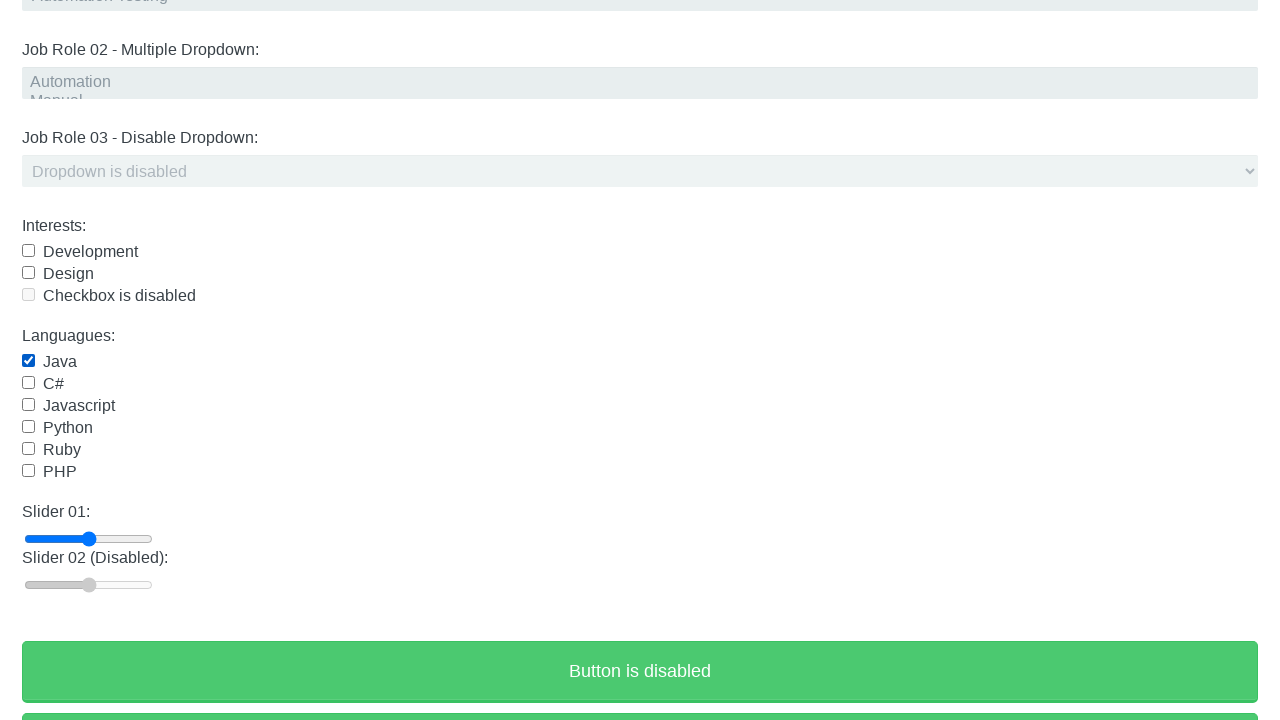

Verified Java checkbox is selected
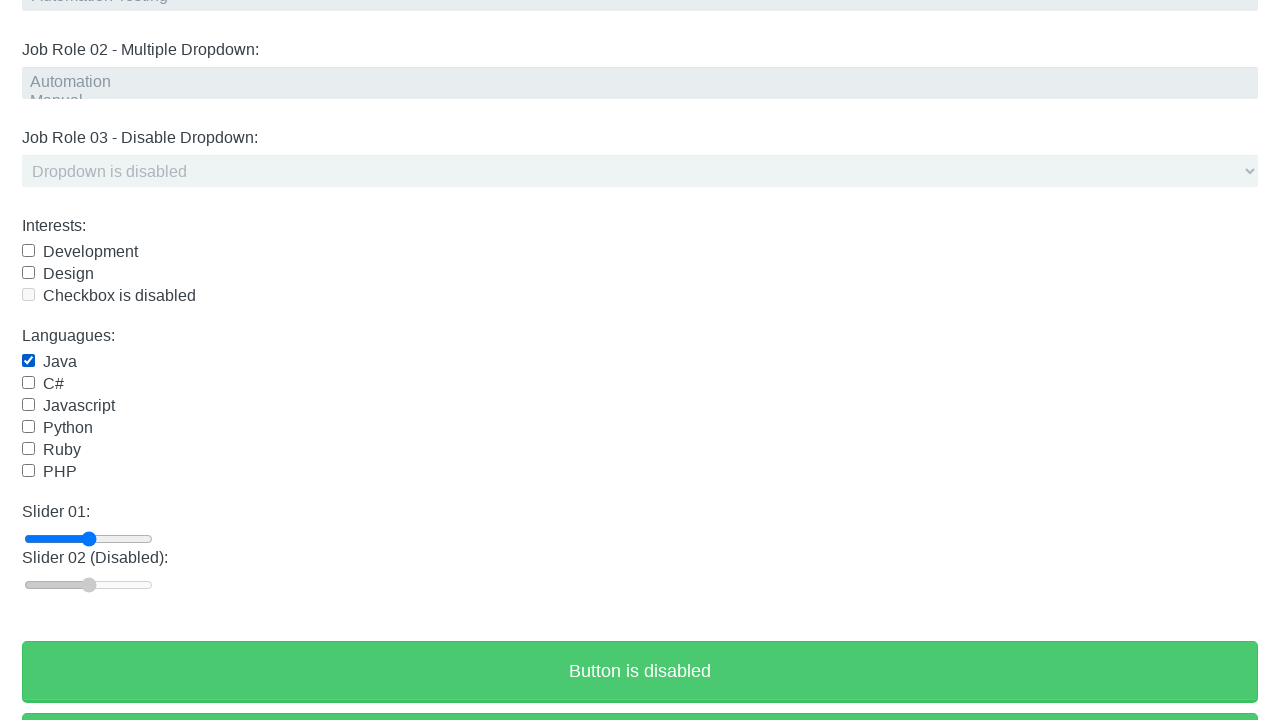

Clicked Java checkbox again to deselect it at (28, 361) on css=input#java
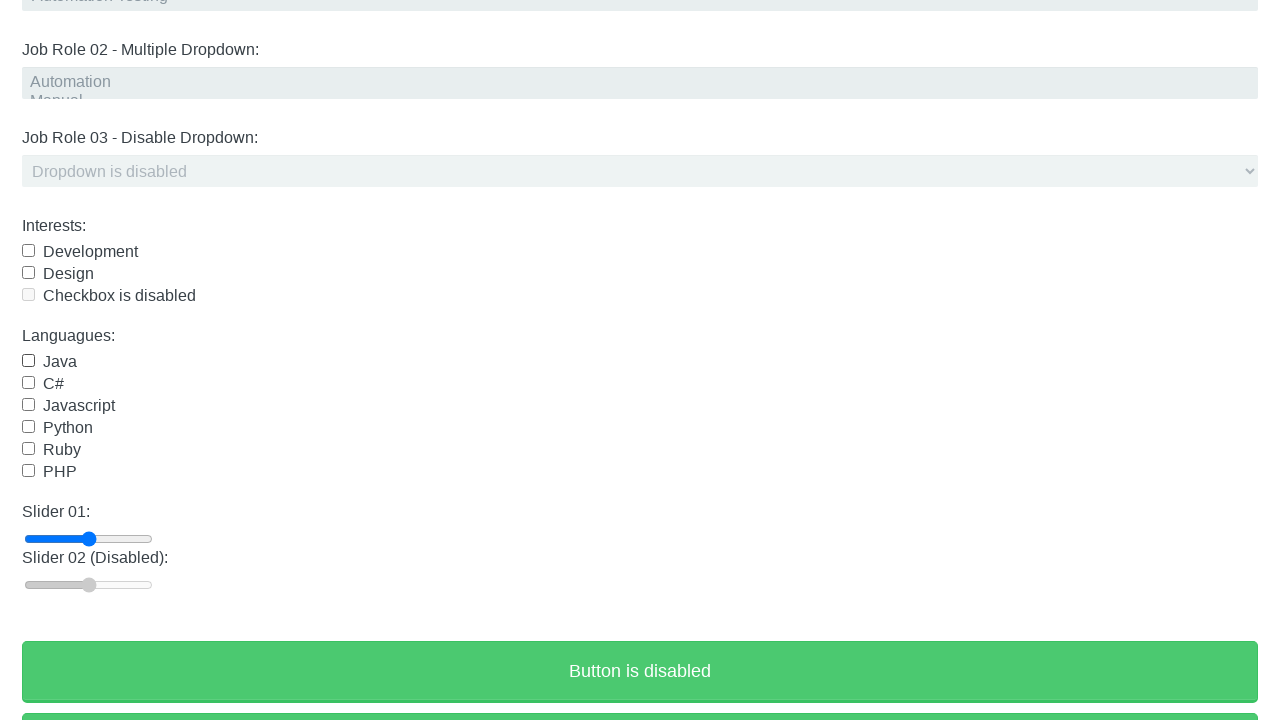

Verified Java checkbox is deselected
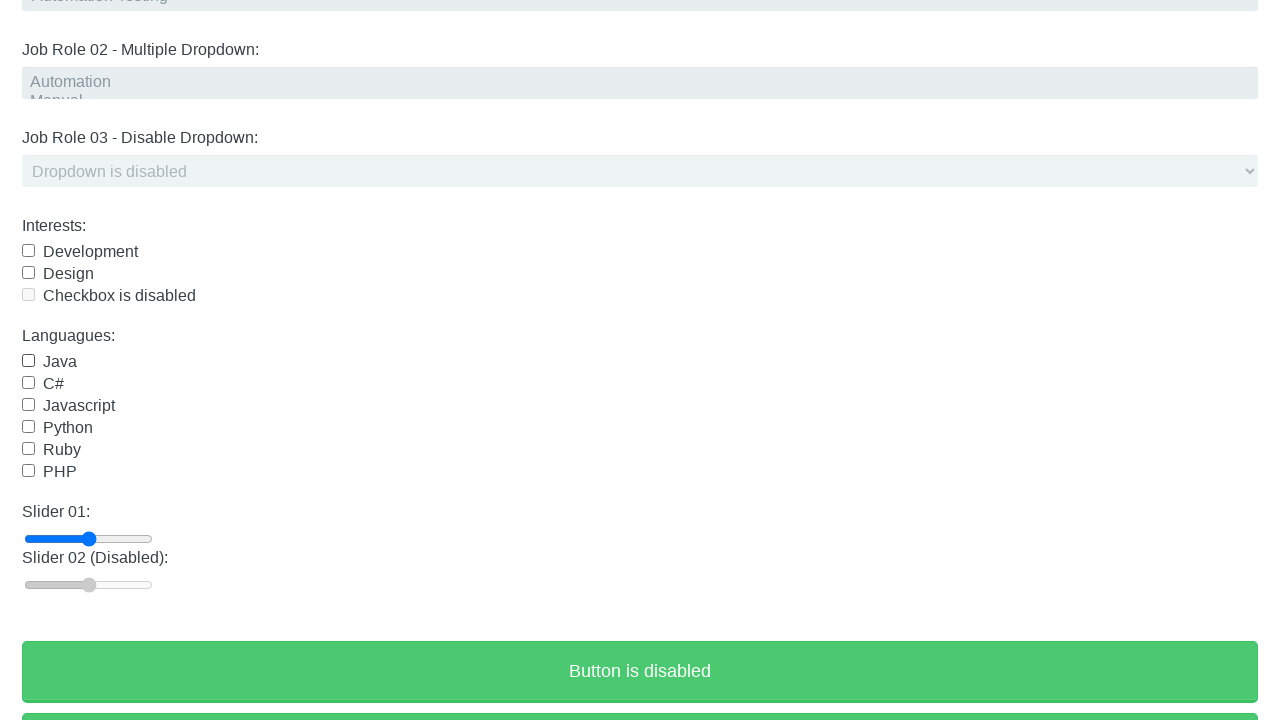

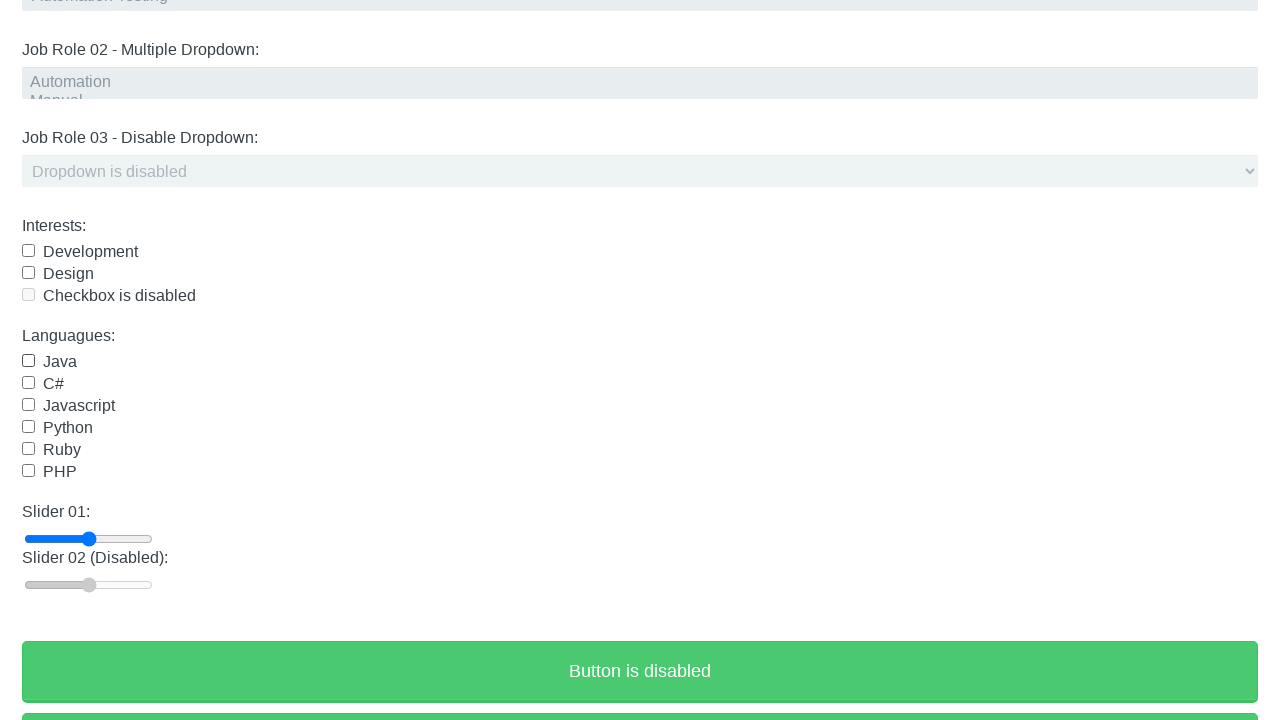